Navigates to the TimeAndDate weather forecast page for Hyderabad, India and verifies that the weather information section loads correctly.

Starting URL: https://www.timeanddate.com/weather/india/hyderabad/ext

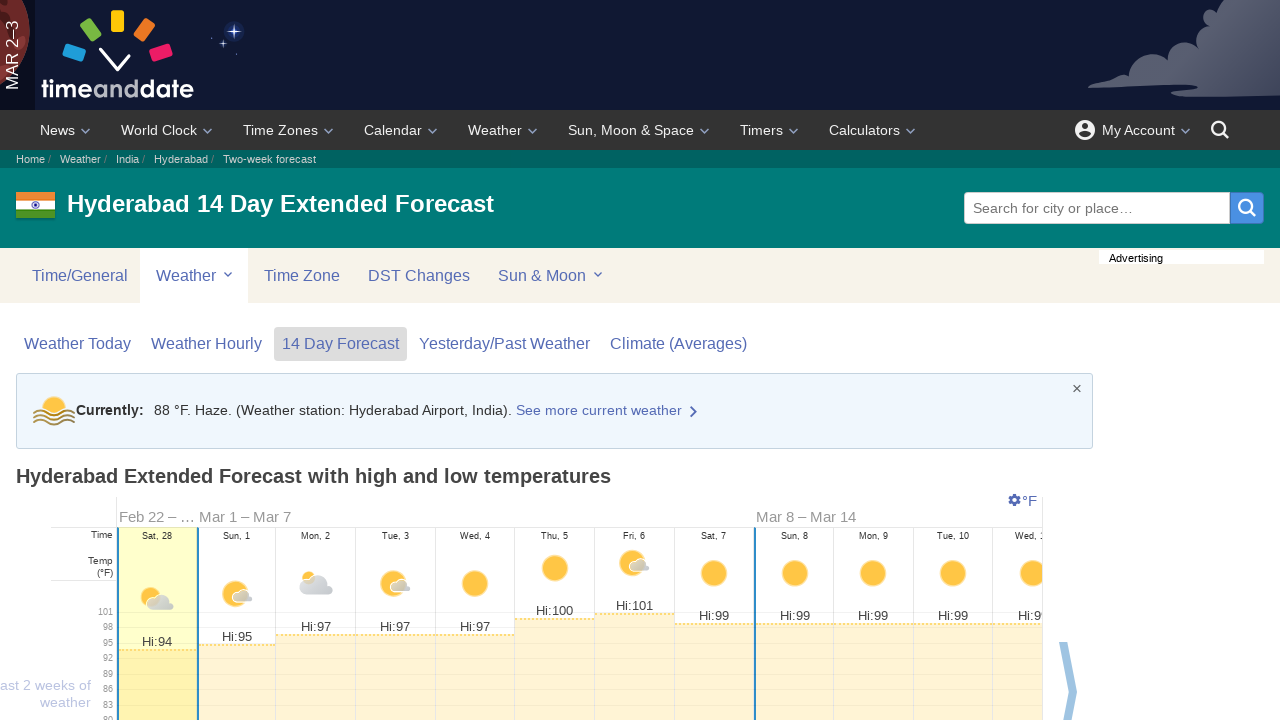

Navigated to TimeAndDate weather forecast page for Hyderabad, India
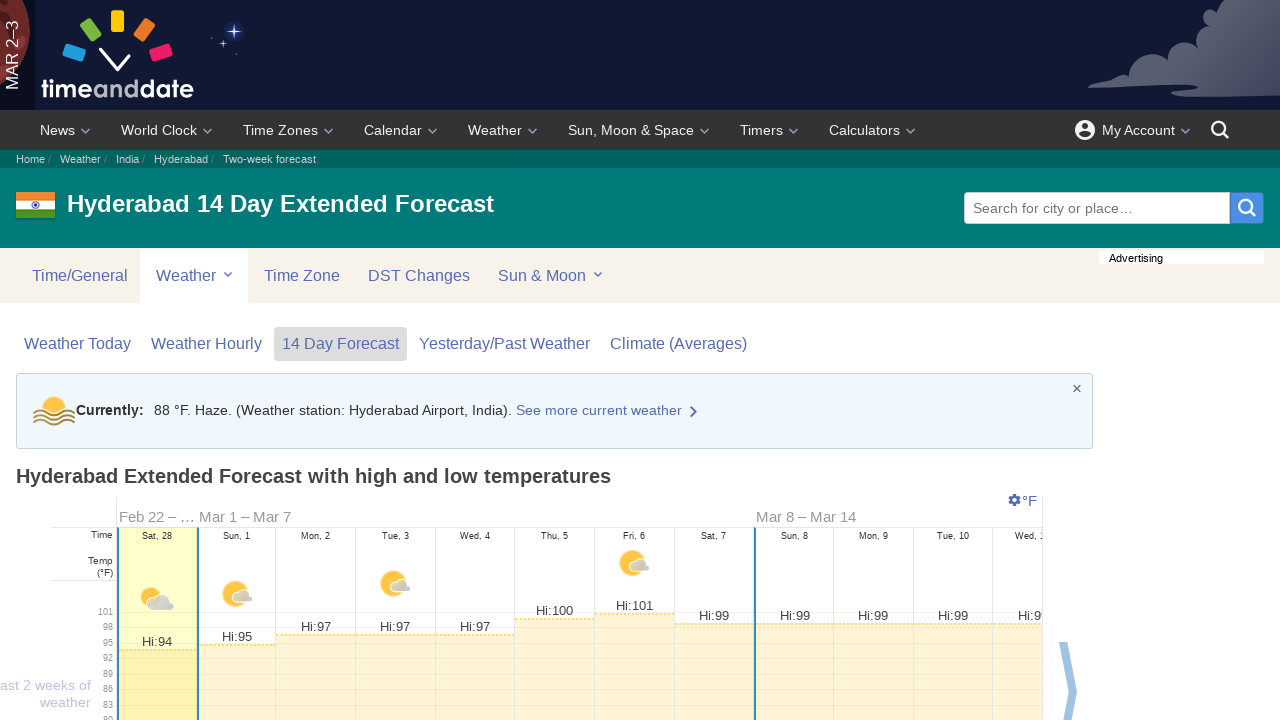

Weather information section div loaded
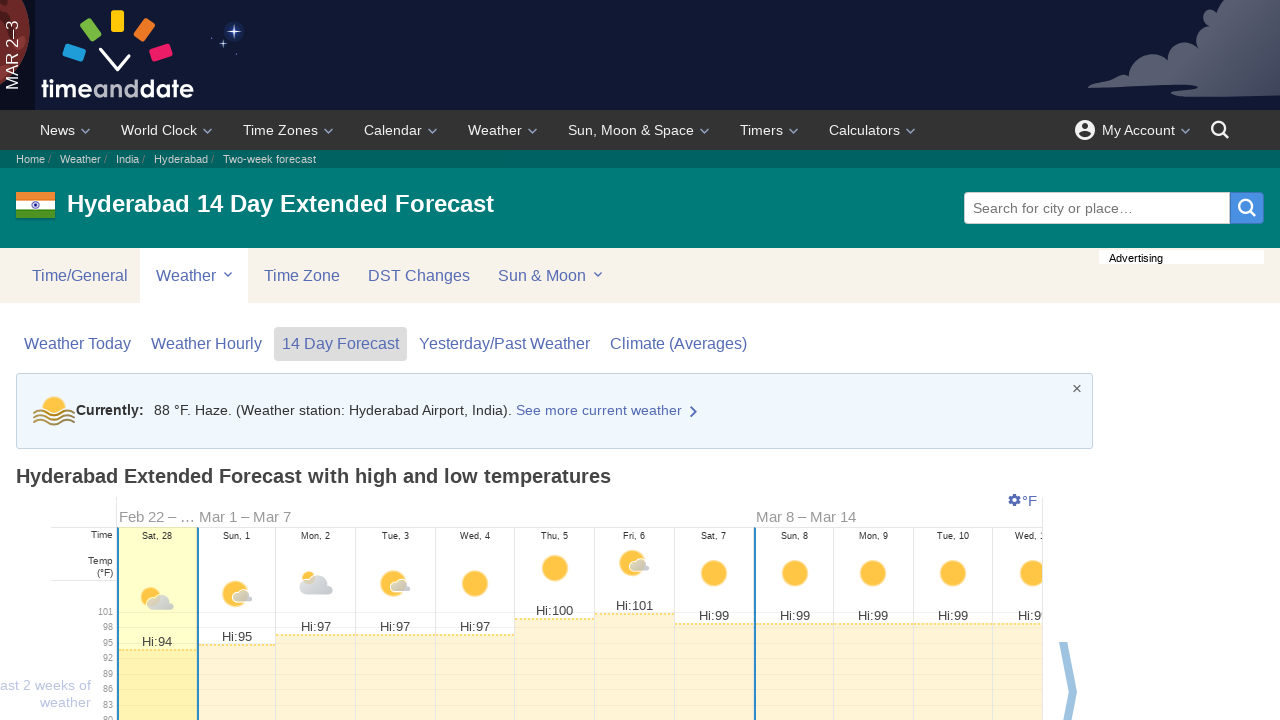

Main weather content article element loaded successfully
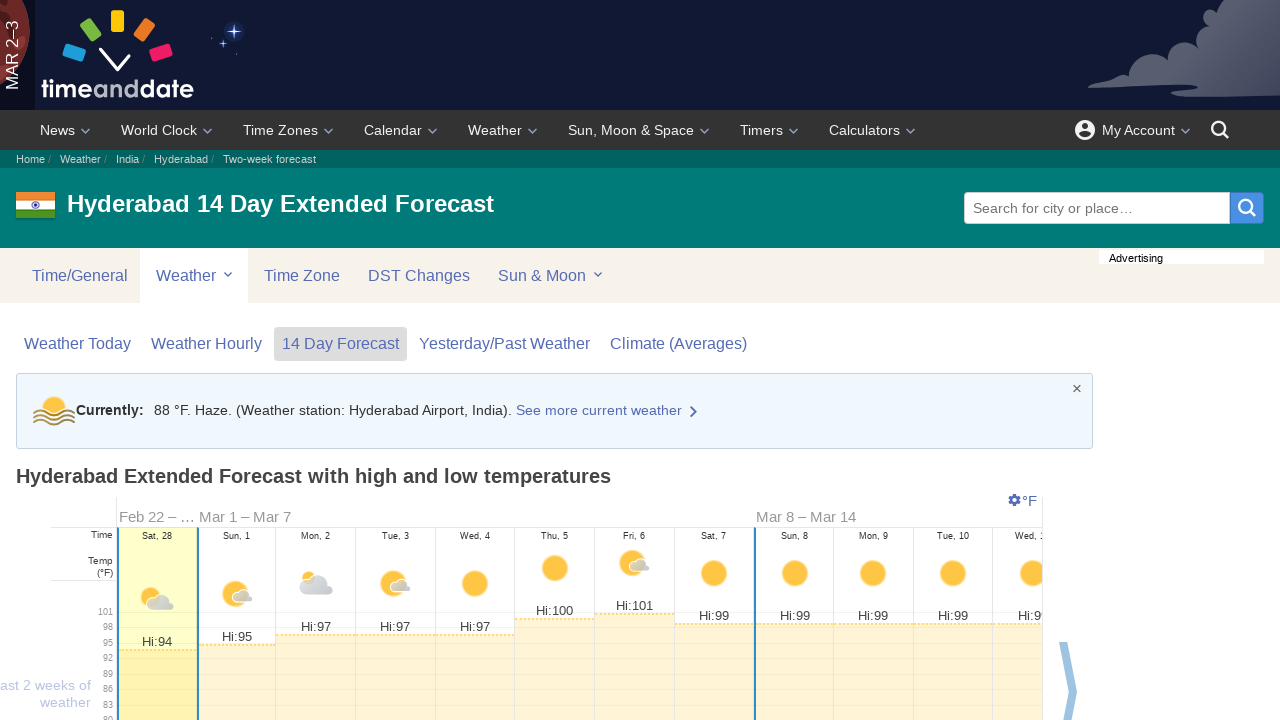

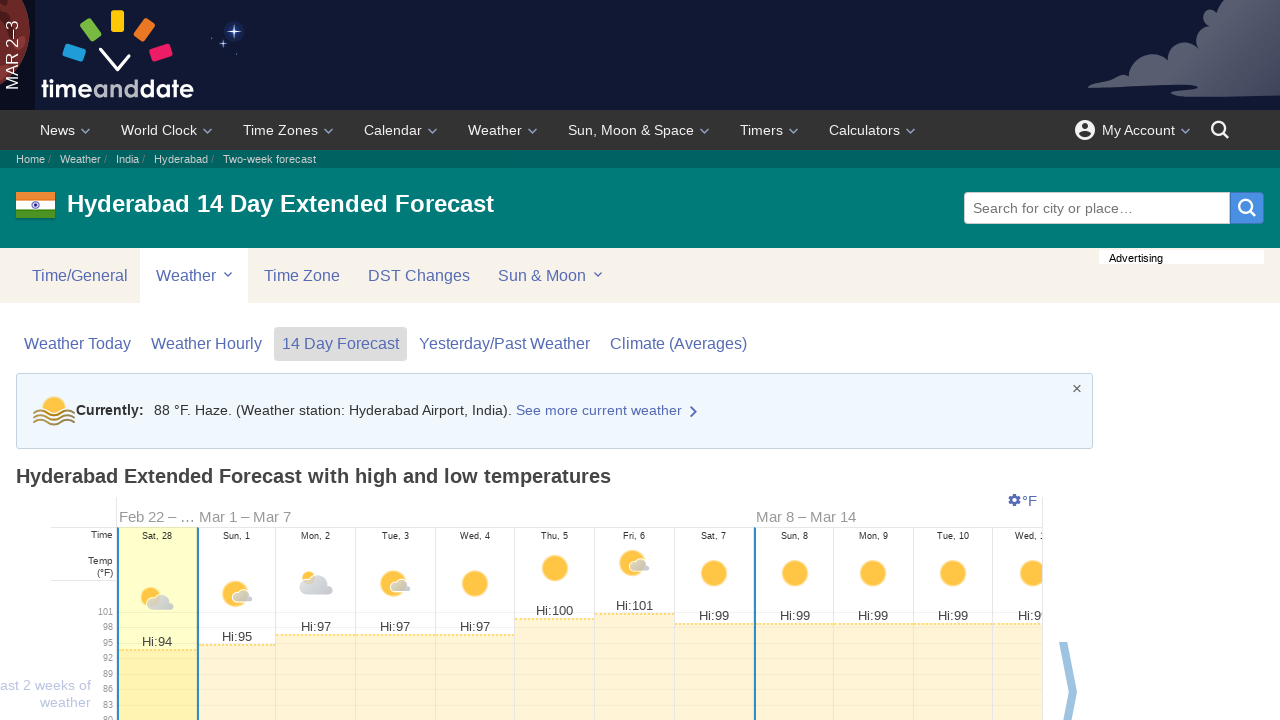